Navigates to jQuery UI droppable demo, extracts text from draggable element, and clicks a sidebar link

Starting URL: http://jqueryui.com/droppable/

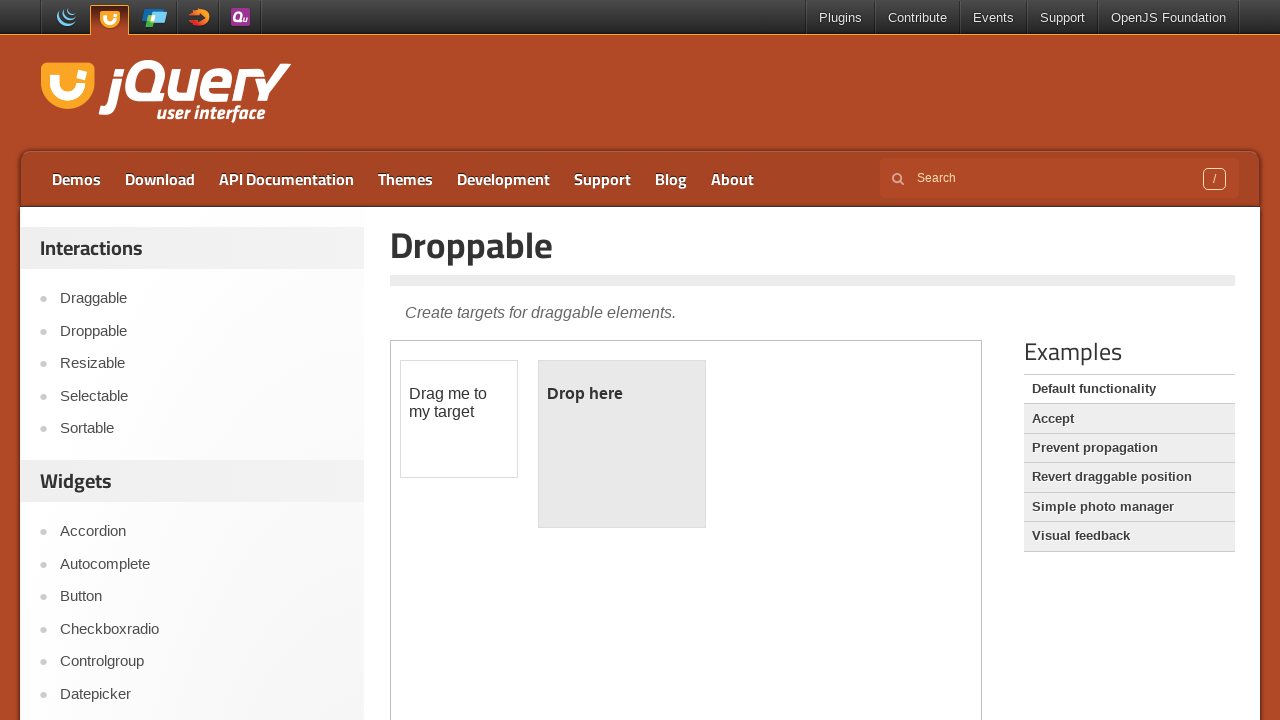

Located the first iframe on the page
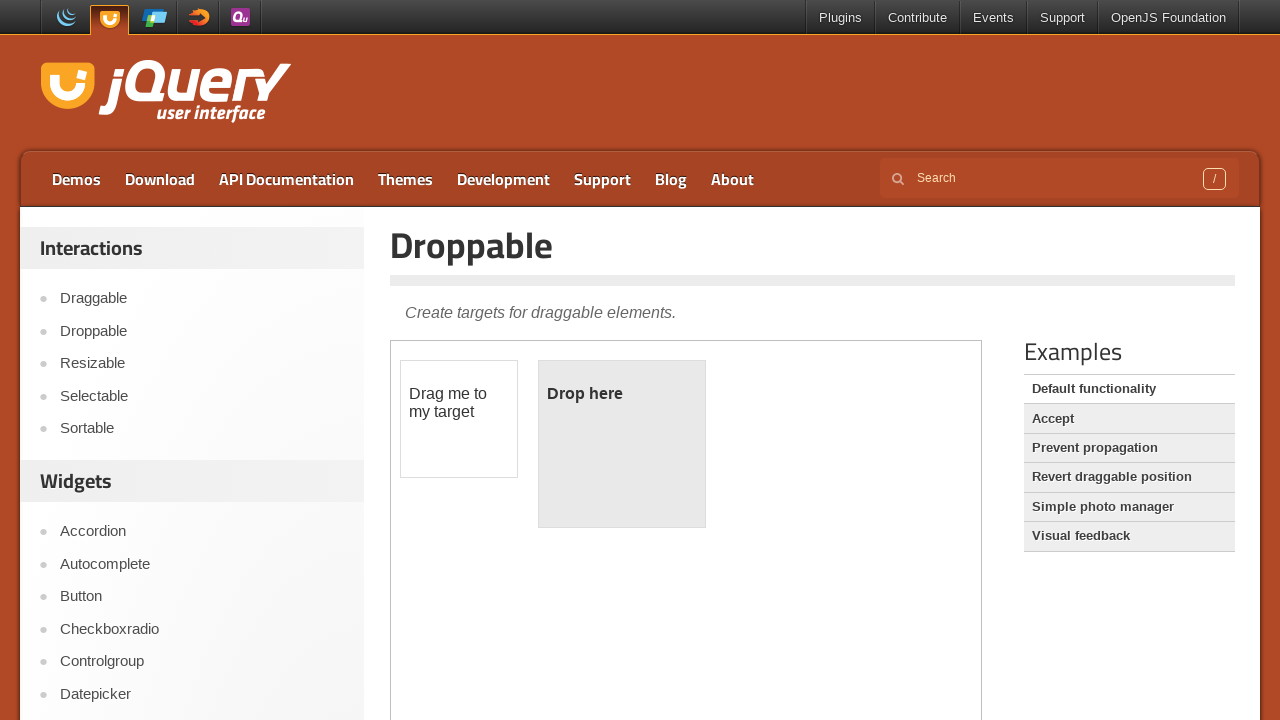

Extracted text from draggable element: '
	Drag me to my target
'
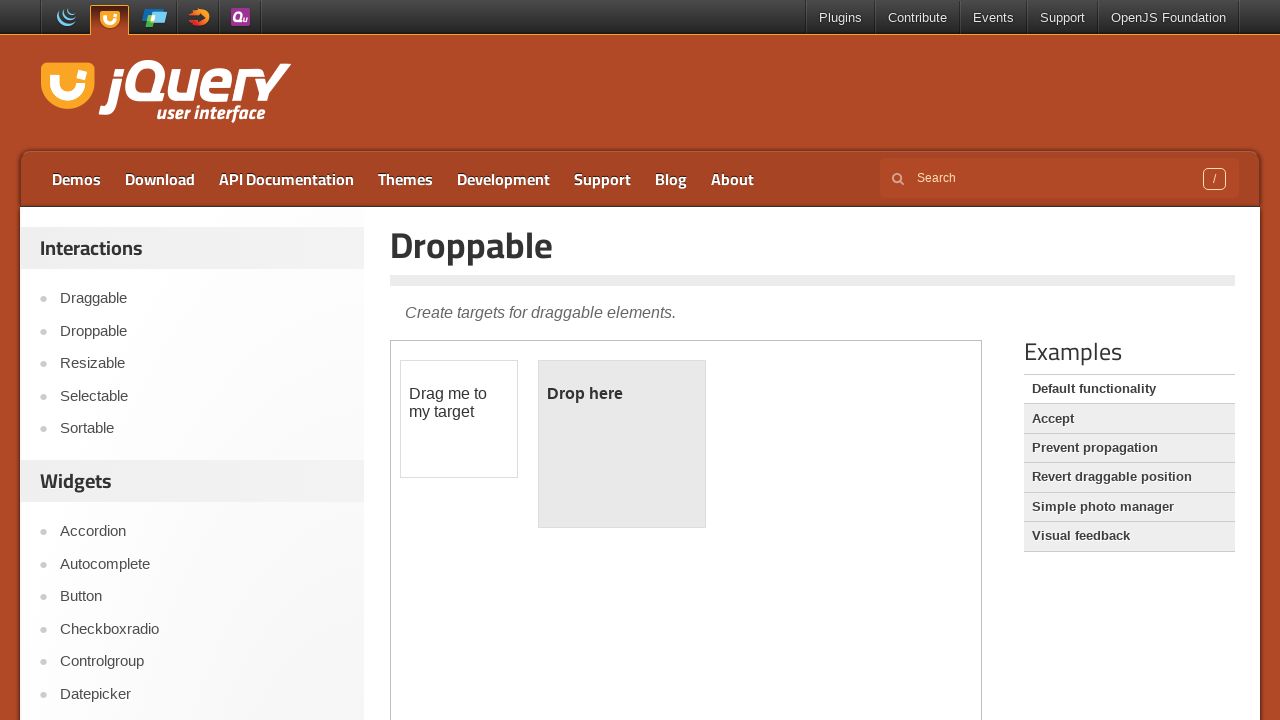

Clicked sidebar link in main content at (202, 331) on xpath=.//*[@id='sidebar']/aside[1]/ul/li[2]/a
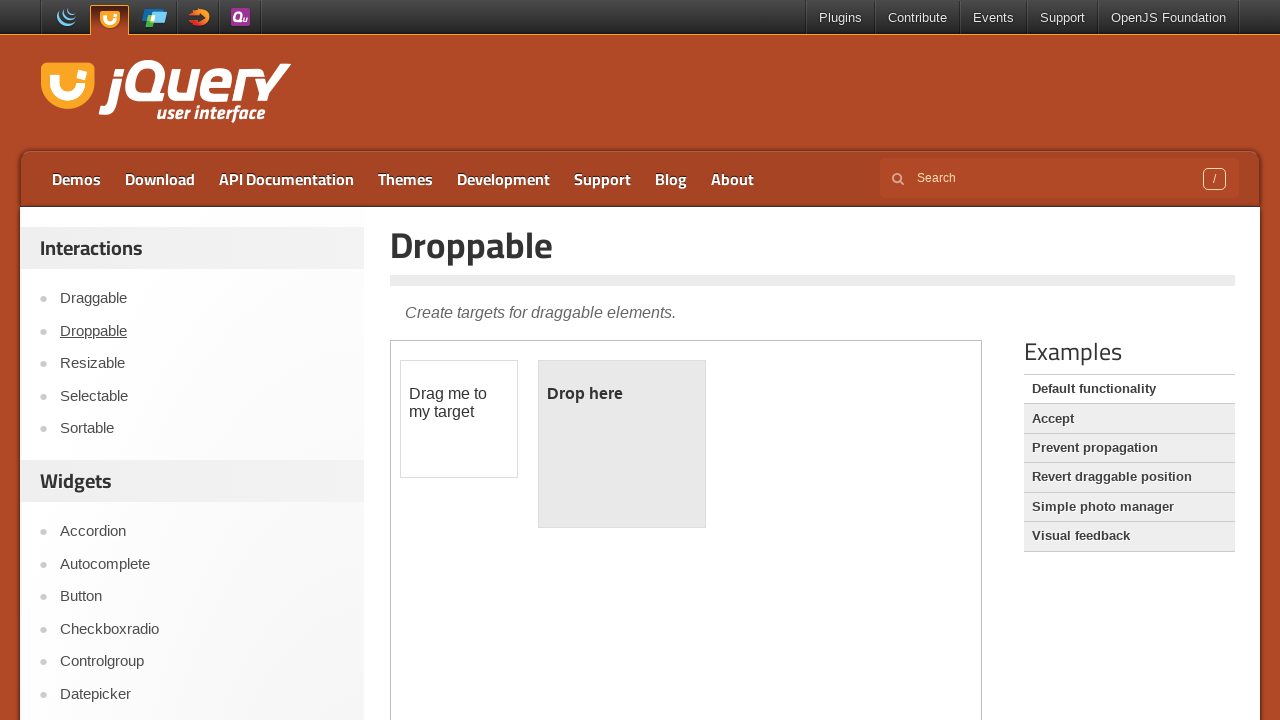

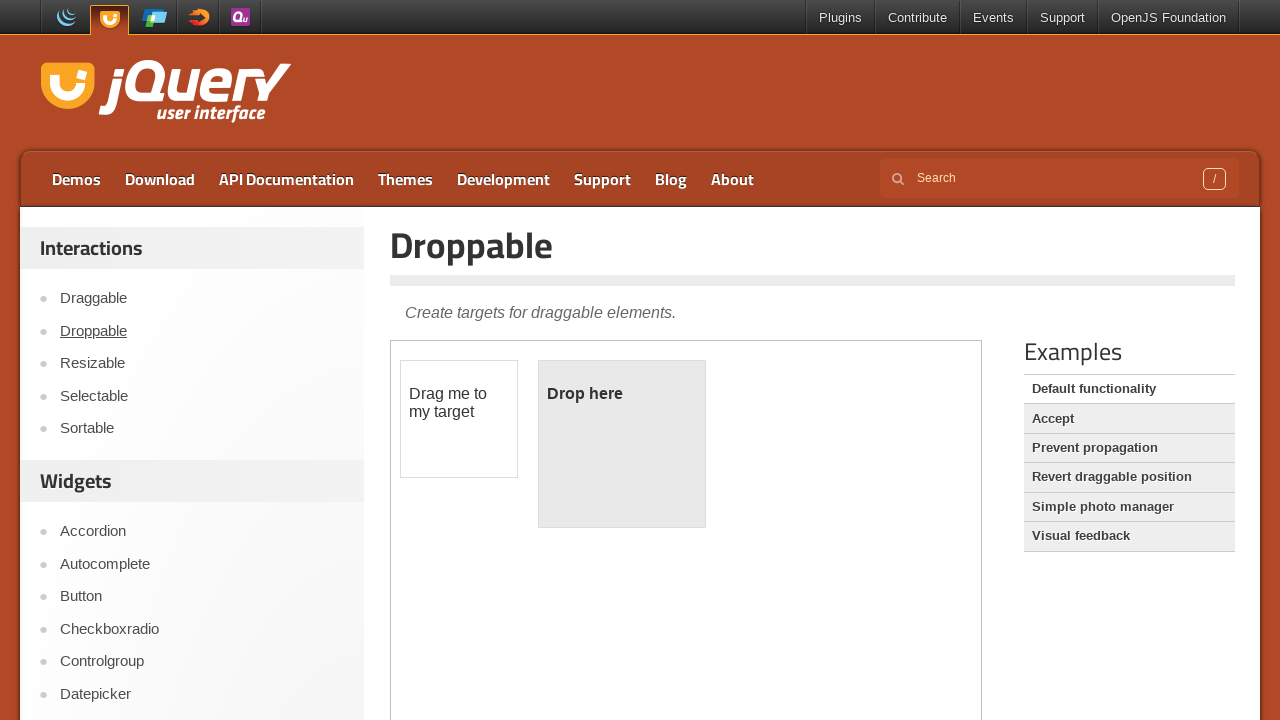